Tests dynamic controls by removing a checkbox, verifying it's gone, then adding it back and verifying it reappears

Starting URL: http://the-internet.herokuapp.com/dynamic_controls

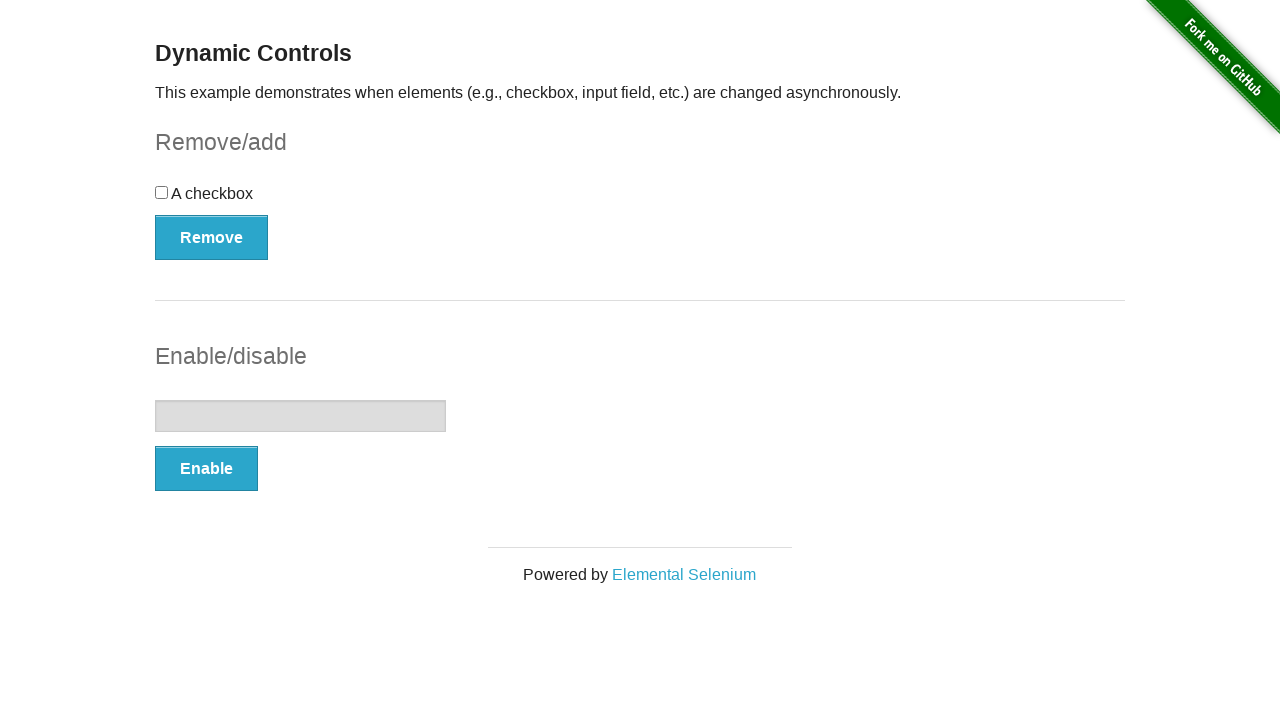

Clicked Remove button to remove the checkbox at (212, 237) on xpath=//button[contains(text(),'Remove')]
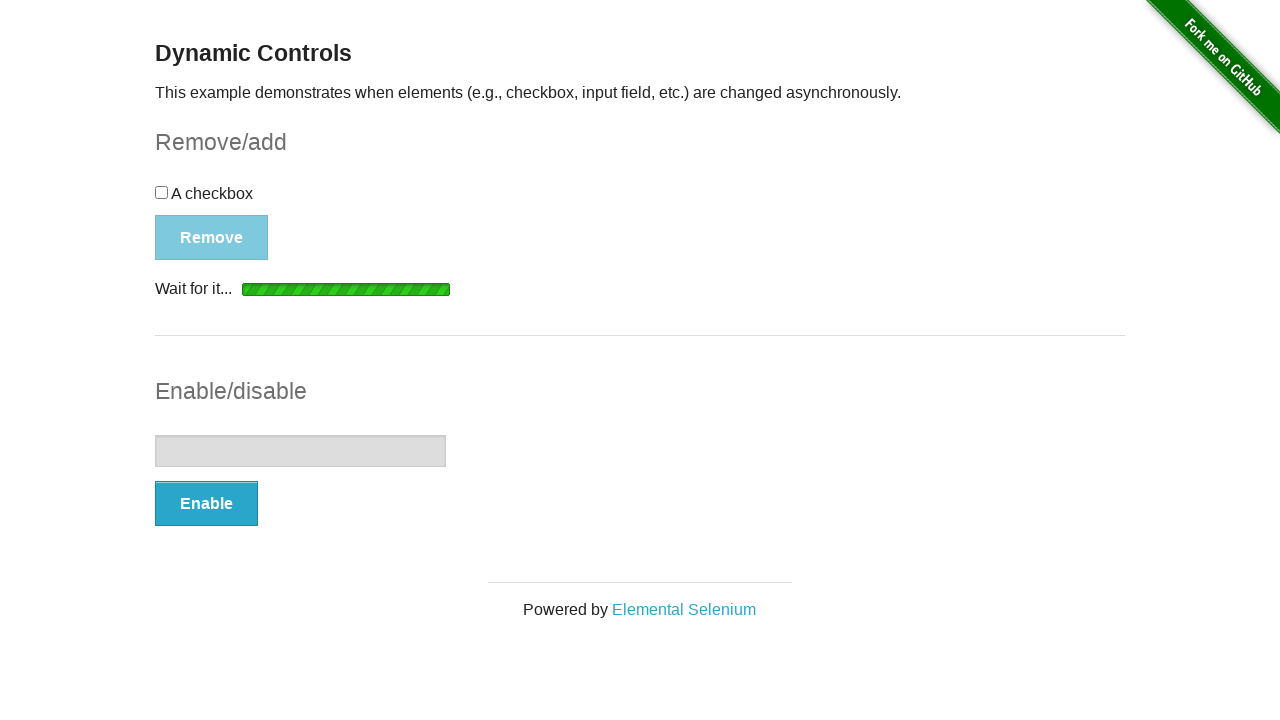

Verified checkbox was removed and is now hidden
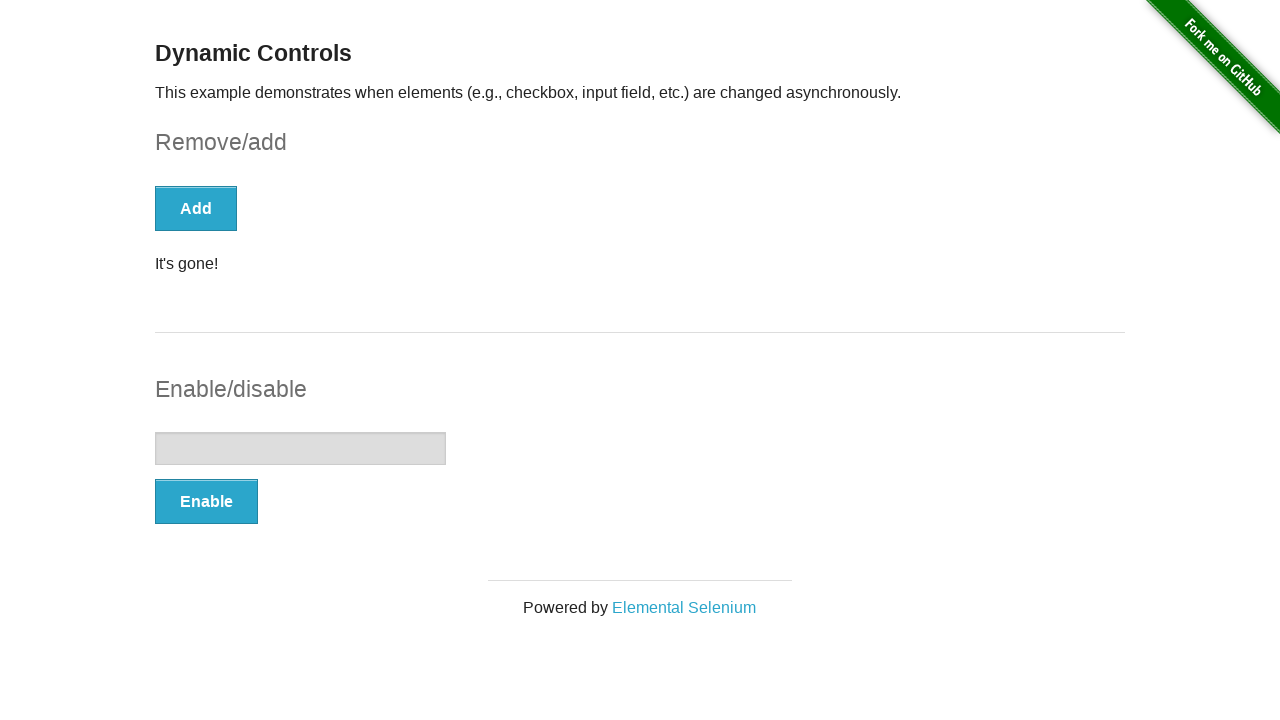

Clicked Add button to add the checkbox back at (196, 208) on xpath=//button[contains(text(),'Add')]
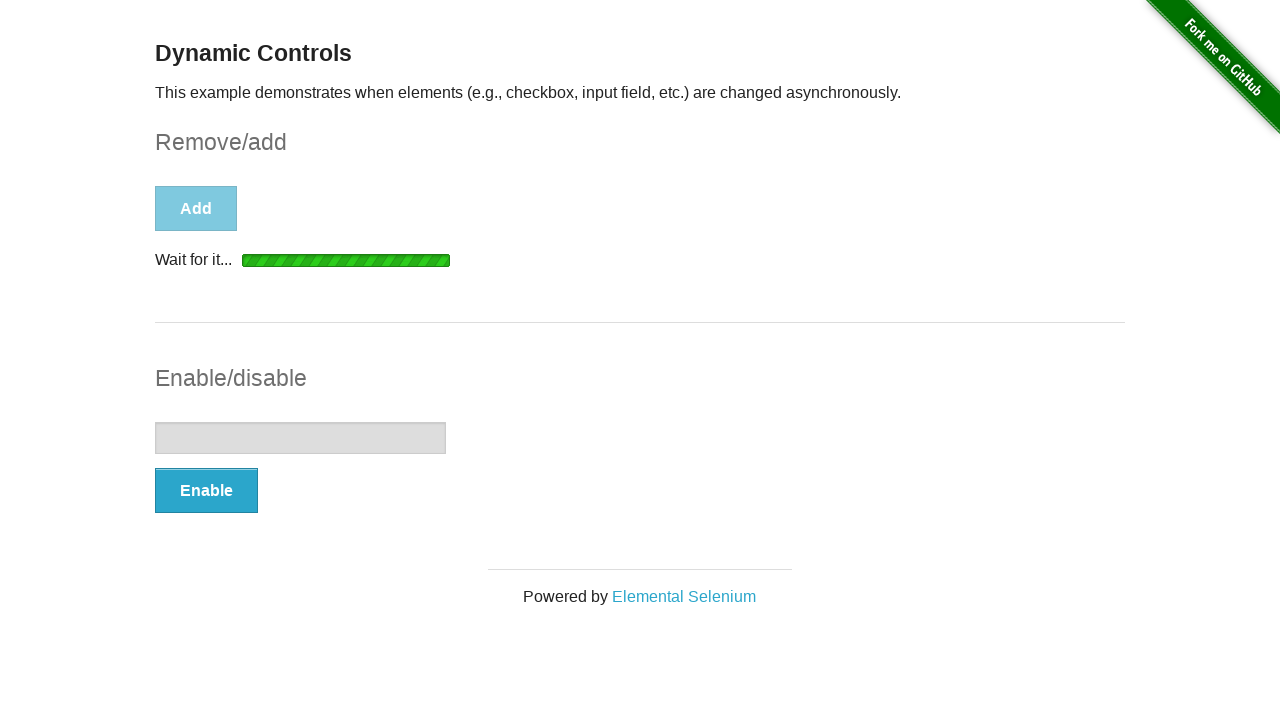

Verified checkbox reappeared and is now visible
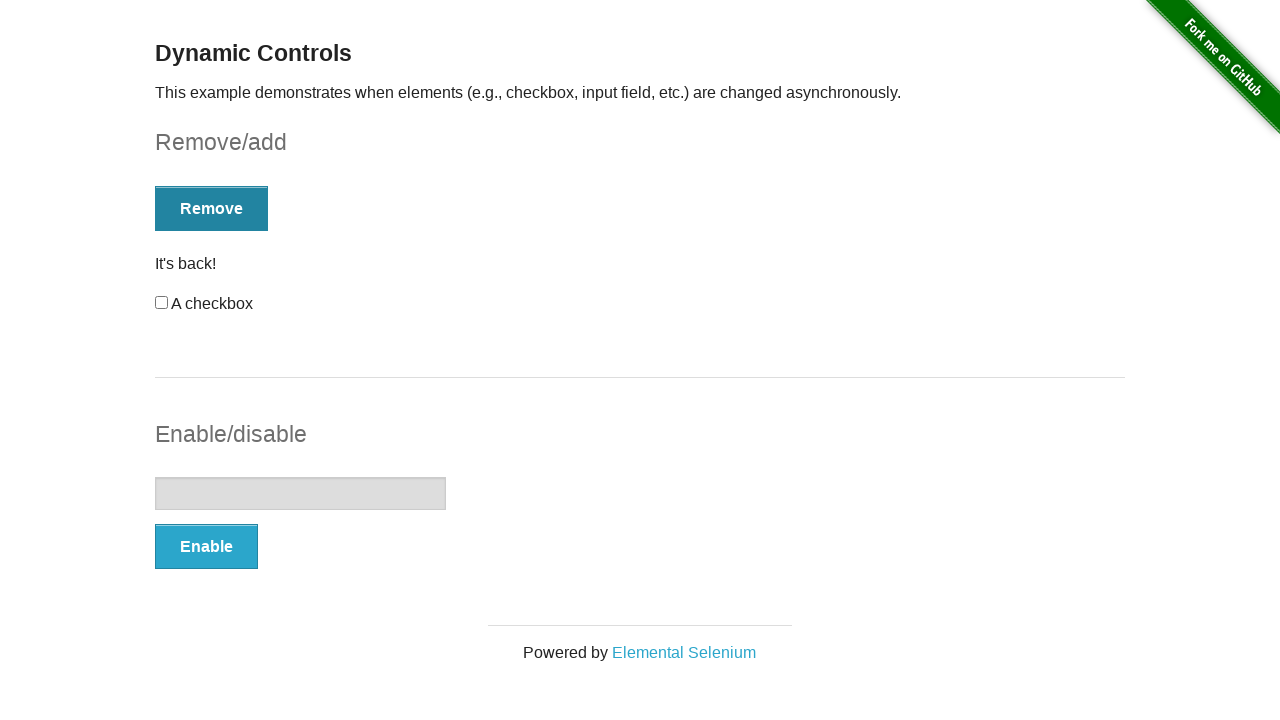

Assertion passed: checkbox is visible
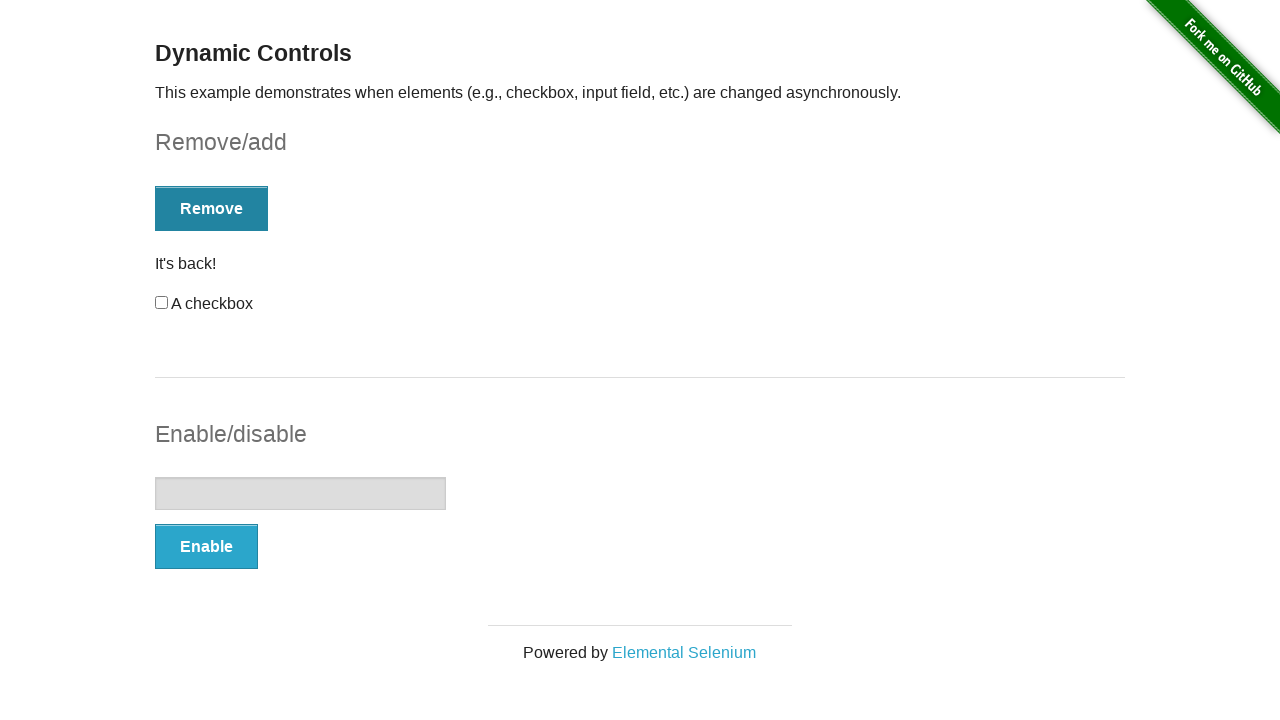

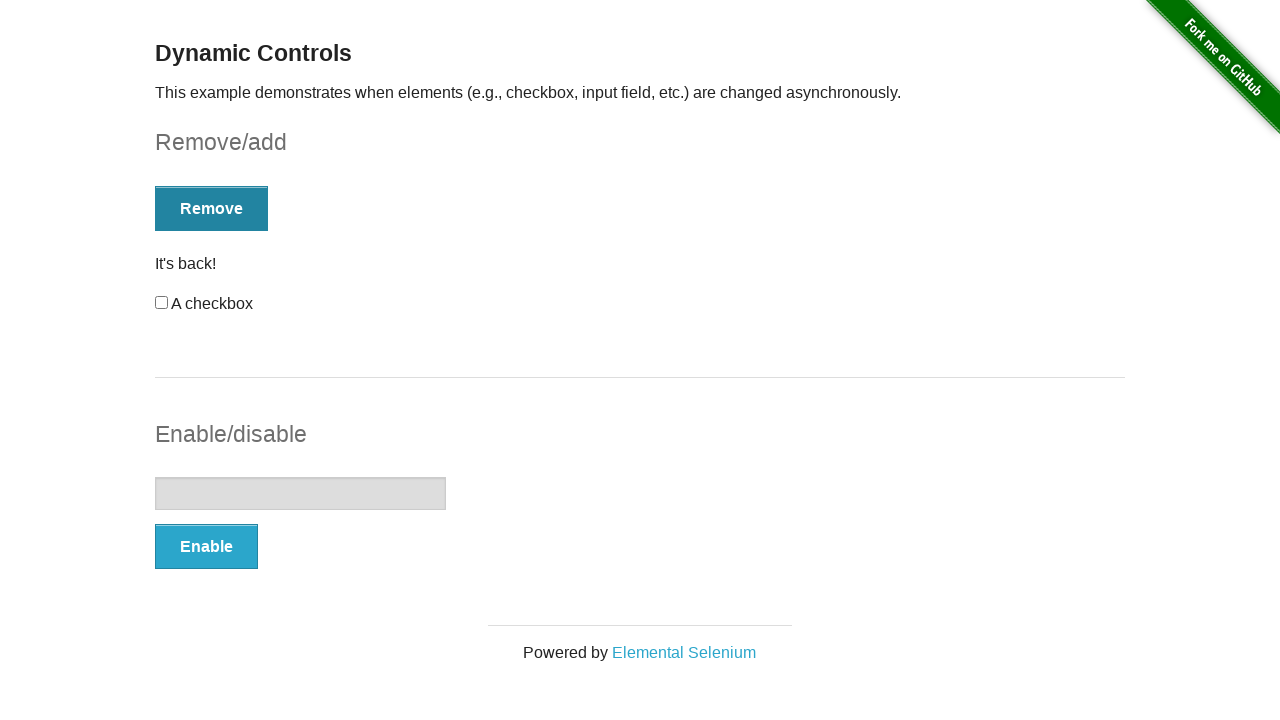